Tests keyboard actions by copying text from one textarea to another using keyboard shortcuts (Ctrl+A, Ctrl+C, Tab, Ctrl+V)

Starting URL: https://text-compare.com/

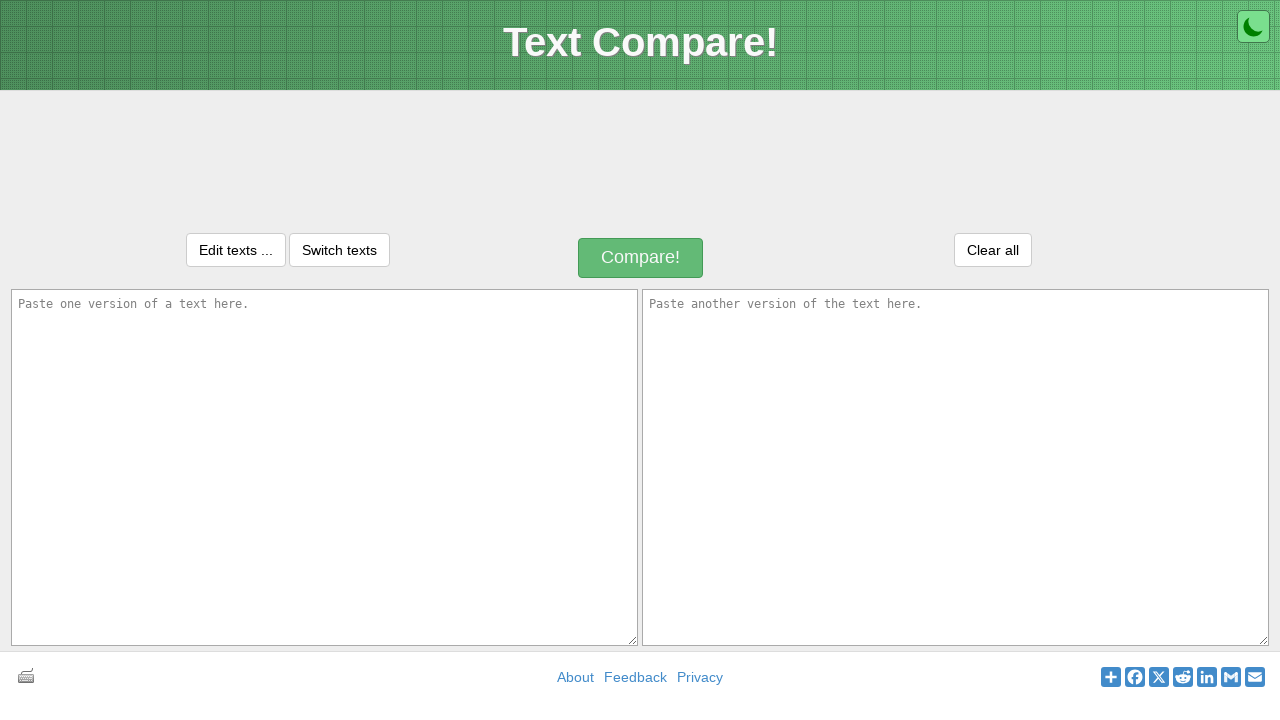

Typed 'Welcome' in first textarea on textarea#inputText1
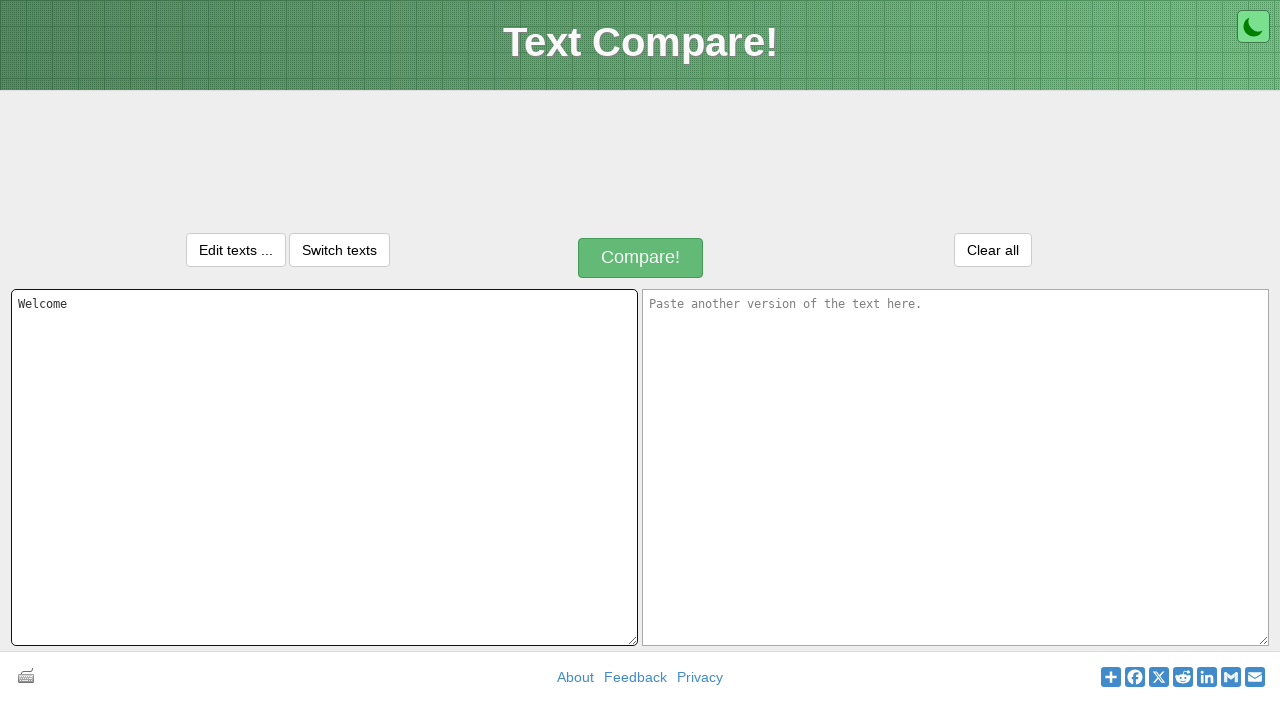

Selected all text in first textarea using Ctrl+A on textarea#inputText1
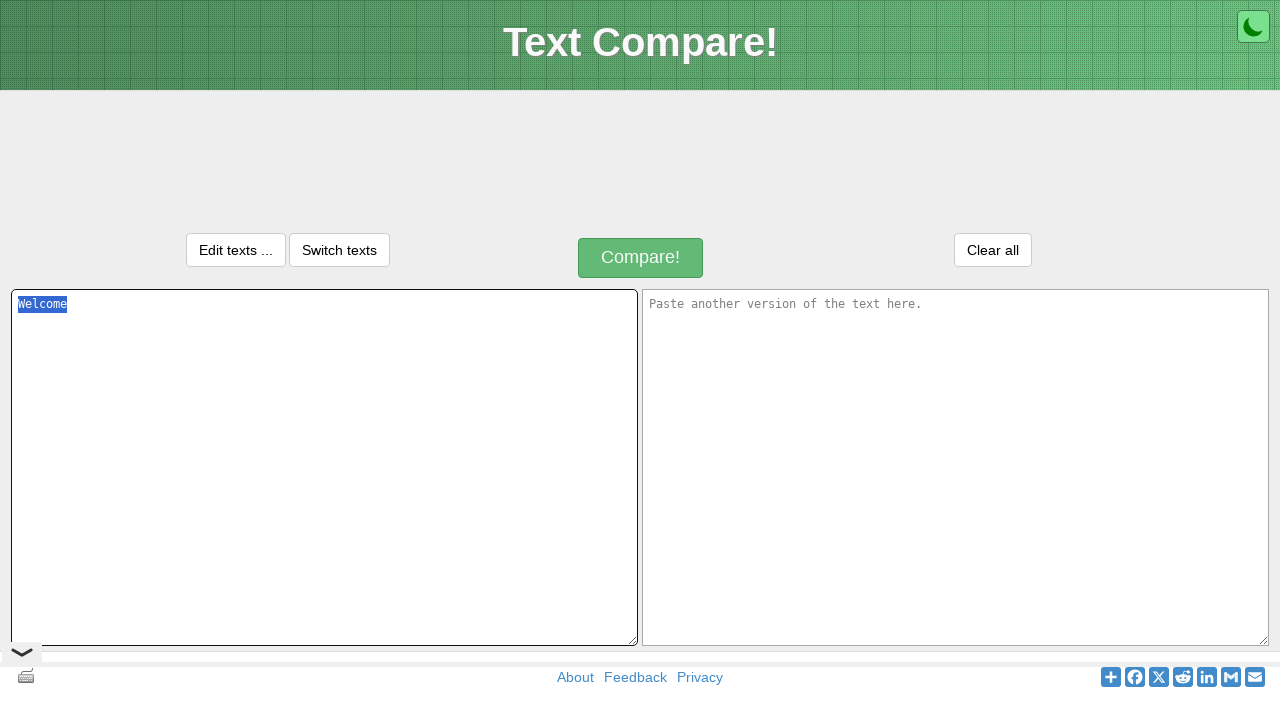

Copied selected text using Ctrl+C on textarea#inputText1
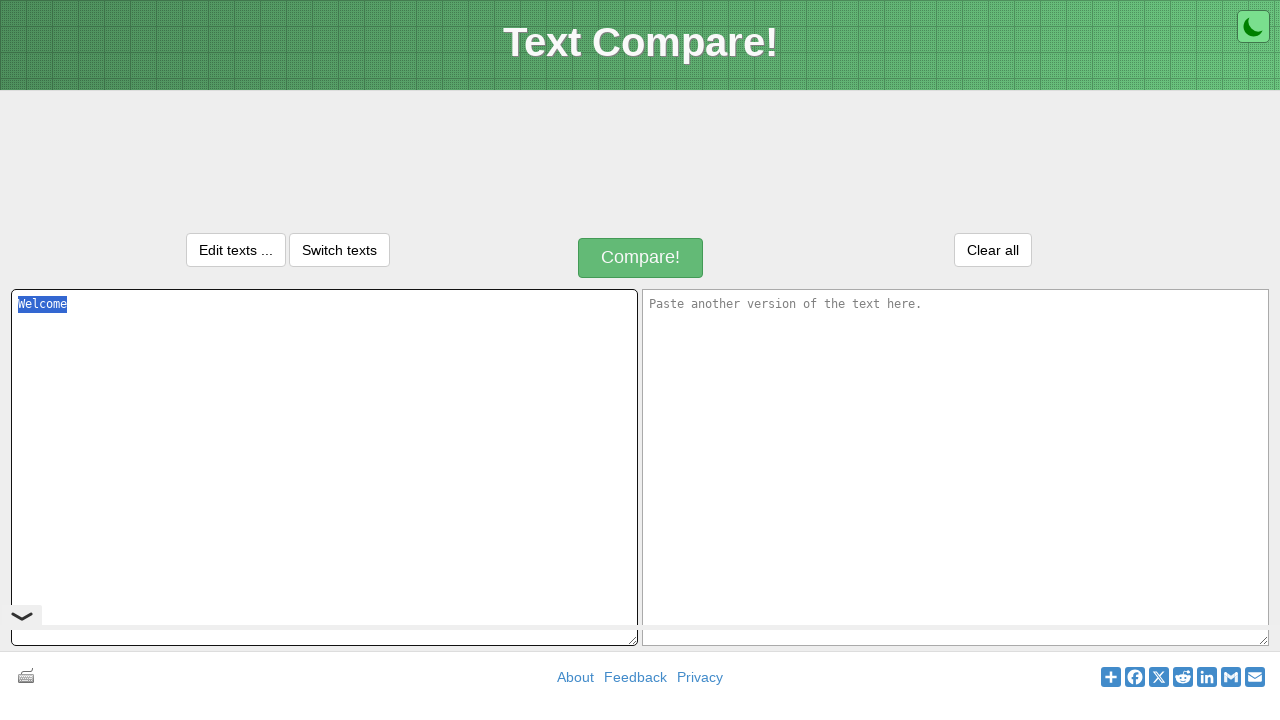

Pressed Tab to move focus to next textarea
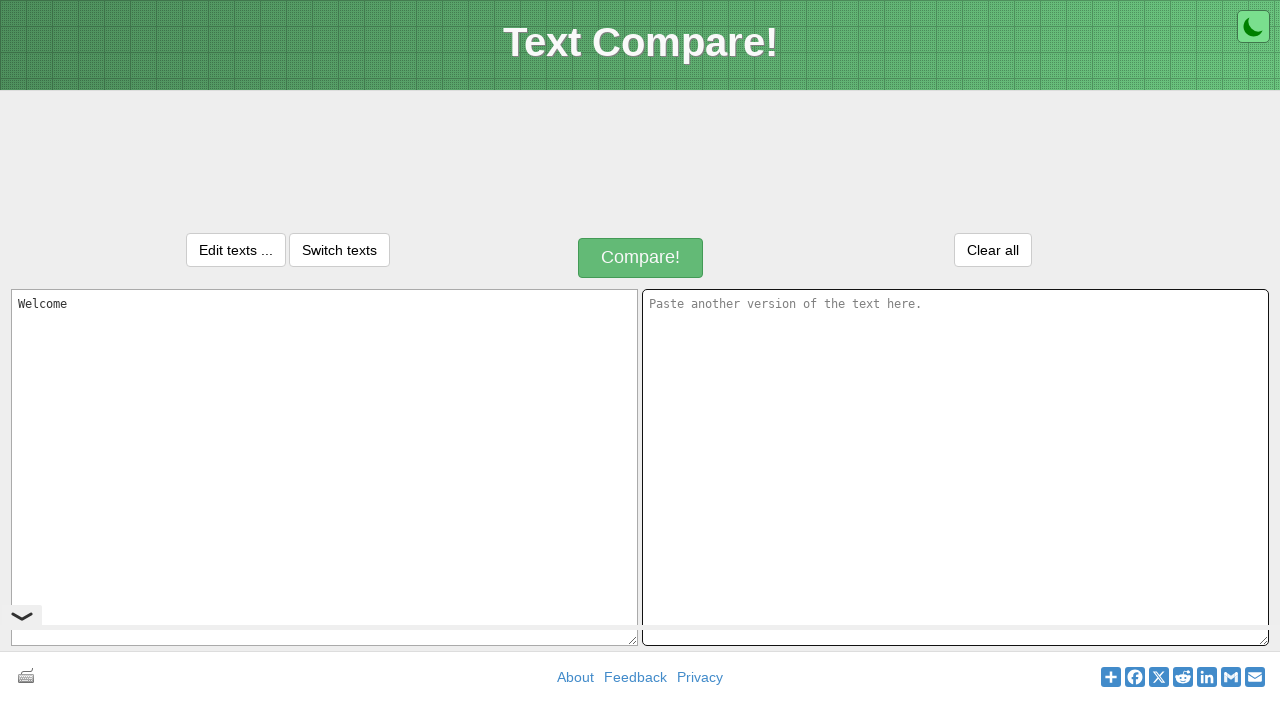

Pasted text into second textarea using Ctrl+V
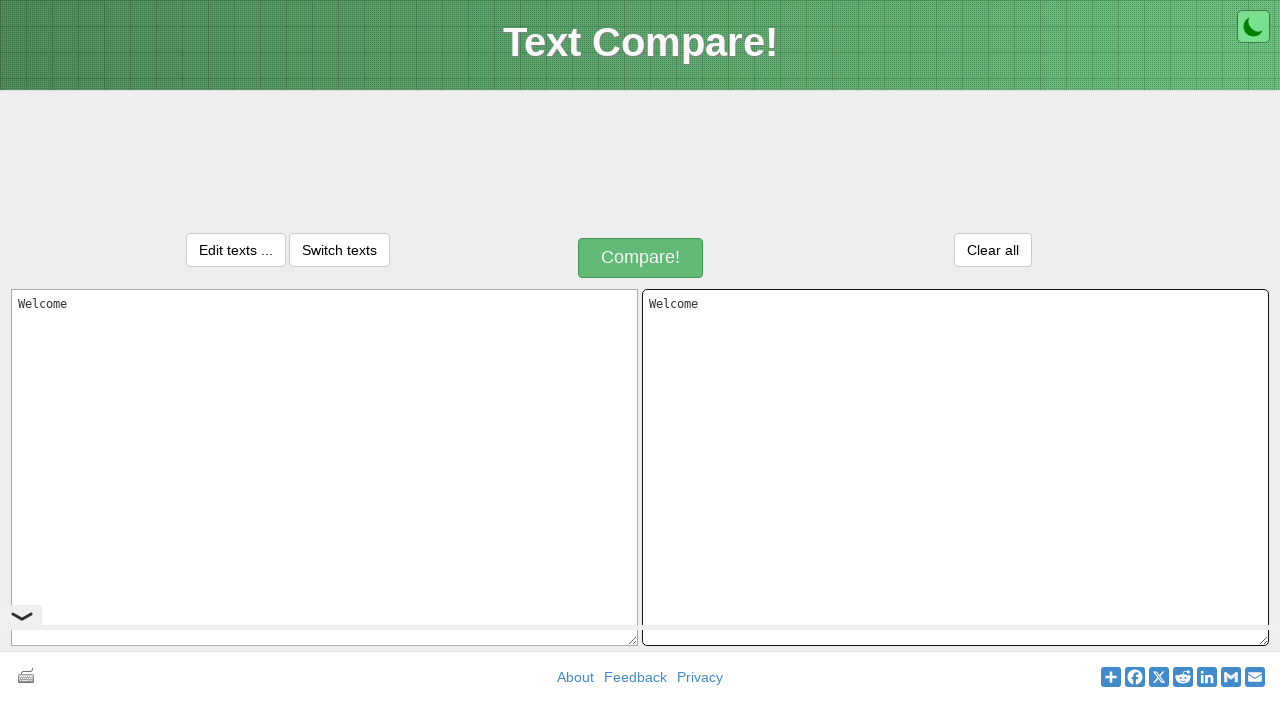

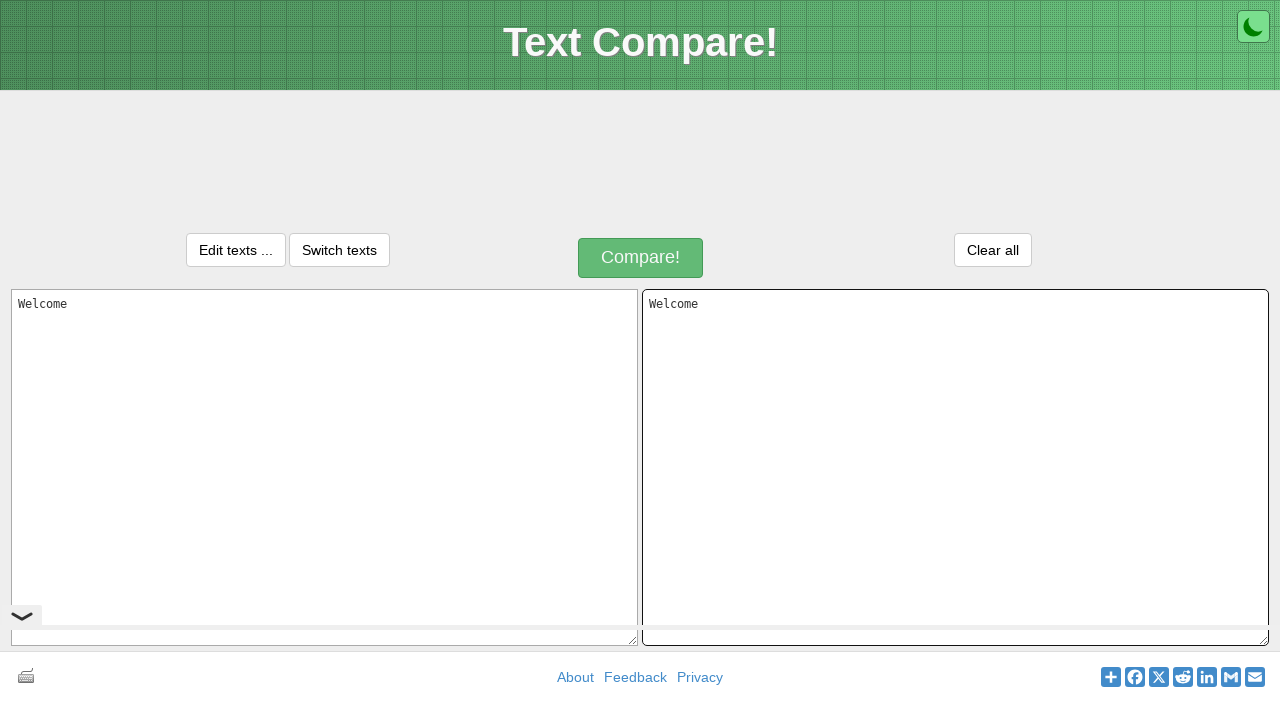